Tests browser window handling by clicking a button that opens a new window, then switches to the new window and verifies it has the expected title "Selenium".

Starting URL: https://demo.automationtesting.in/Windows.html

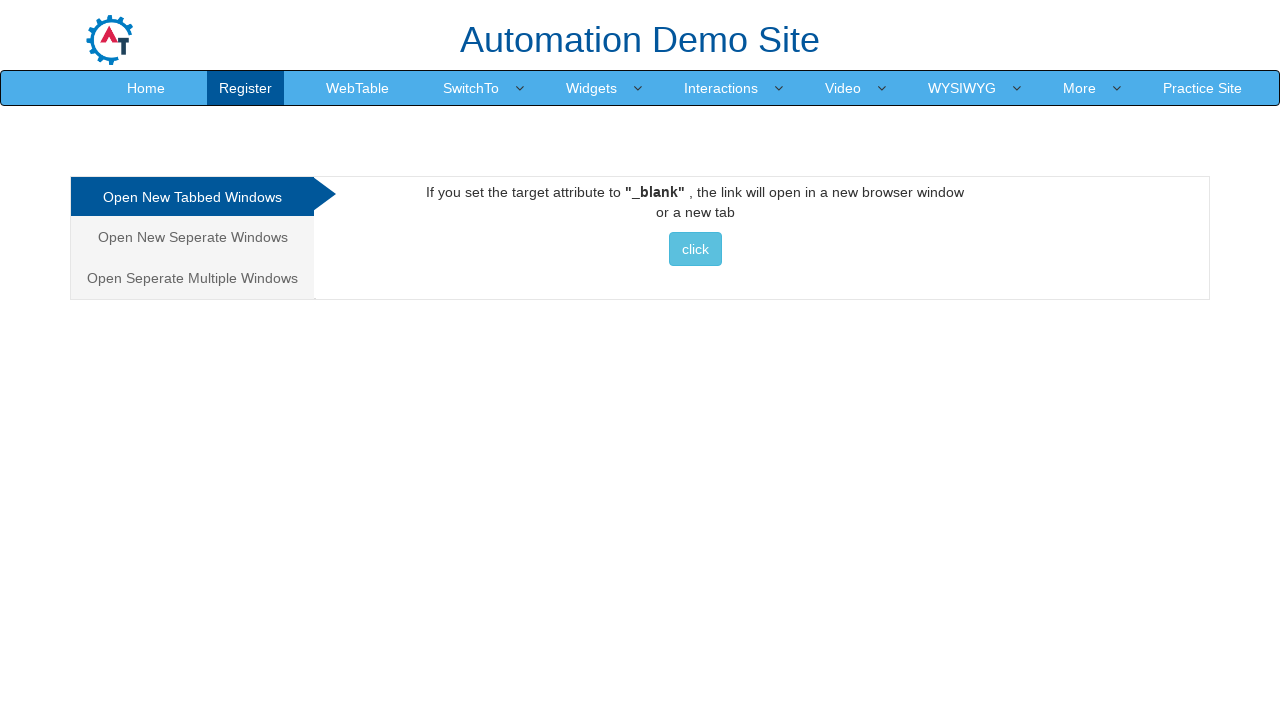

Stored reference to original page/window
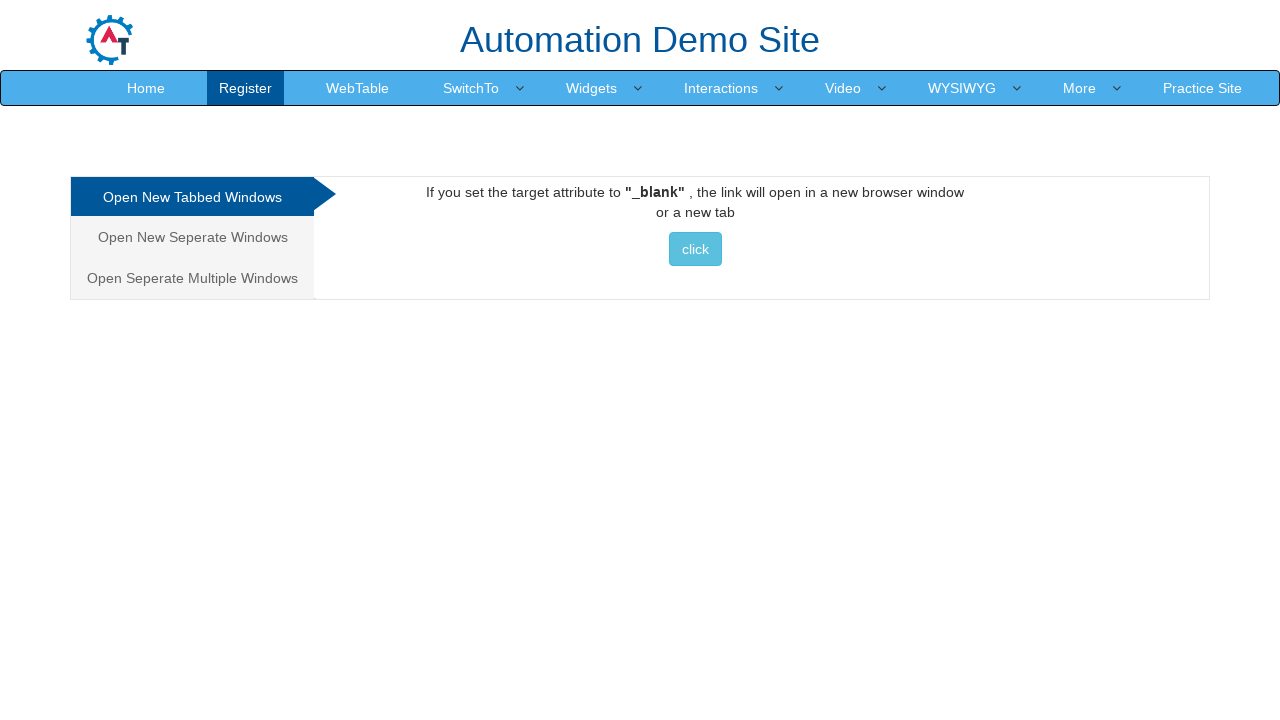

Clicked button to open new window at (695, 249) on button.btn.btn-info
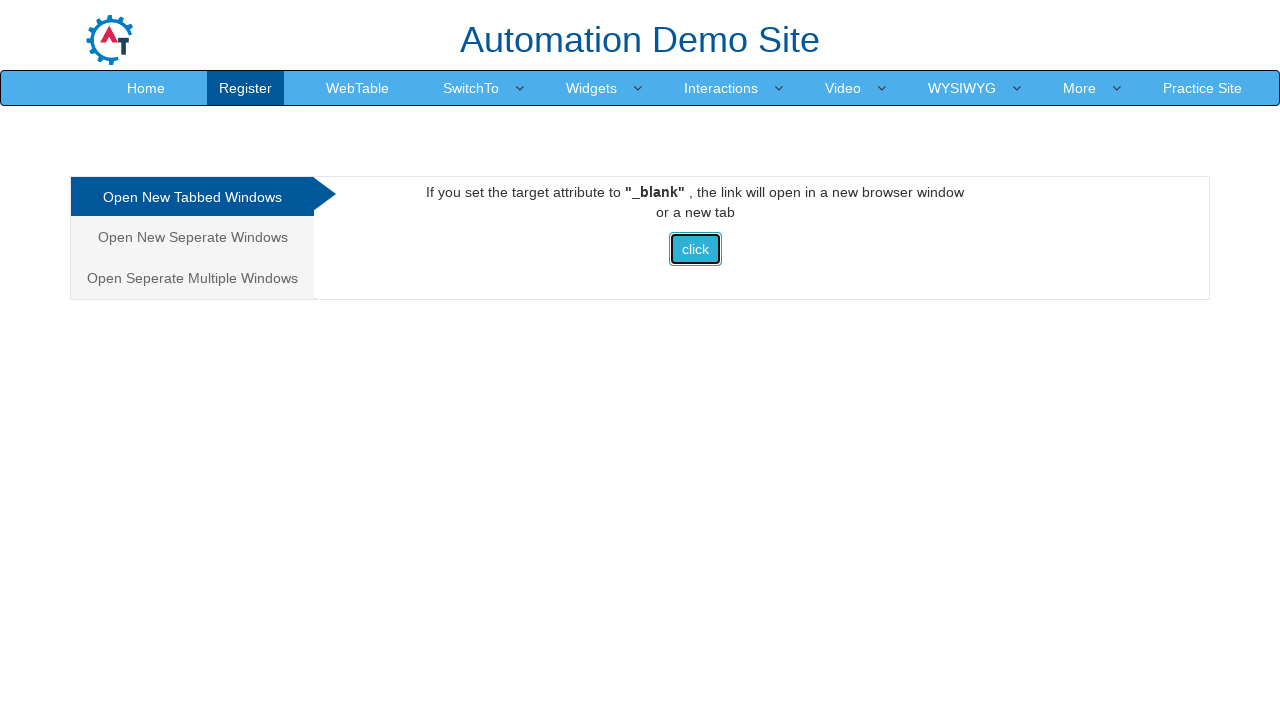

New window opened and captured at (695, 249) on button.btn.btn-info
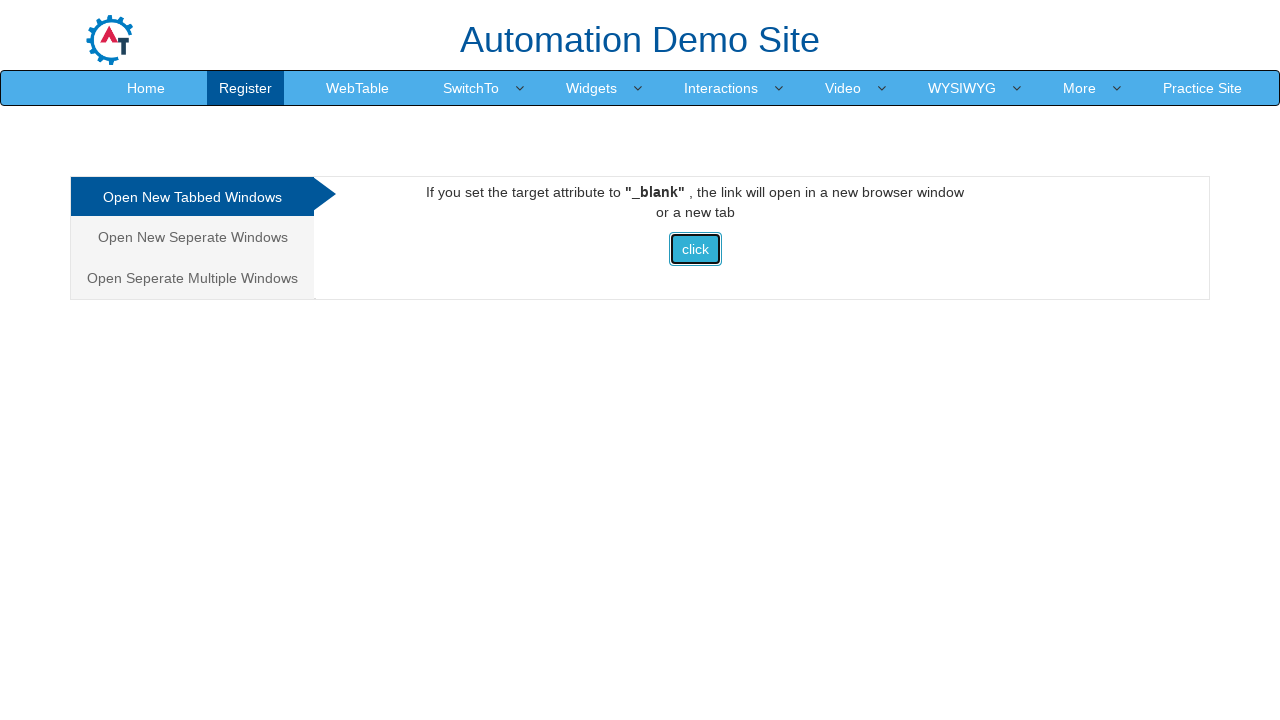

New page finished loading
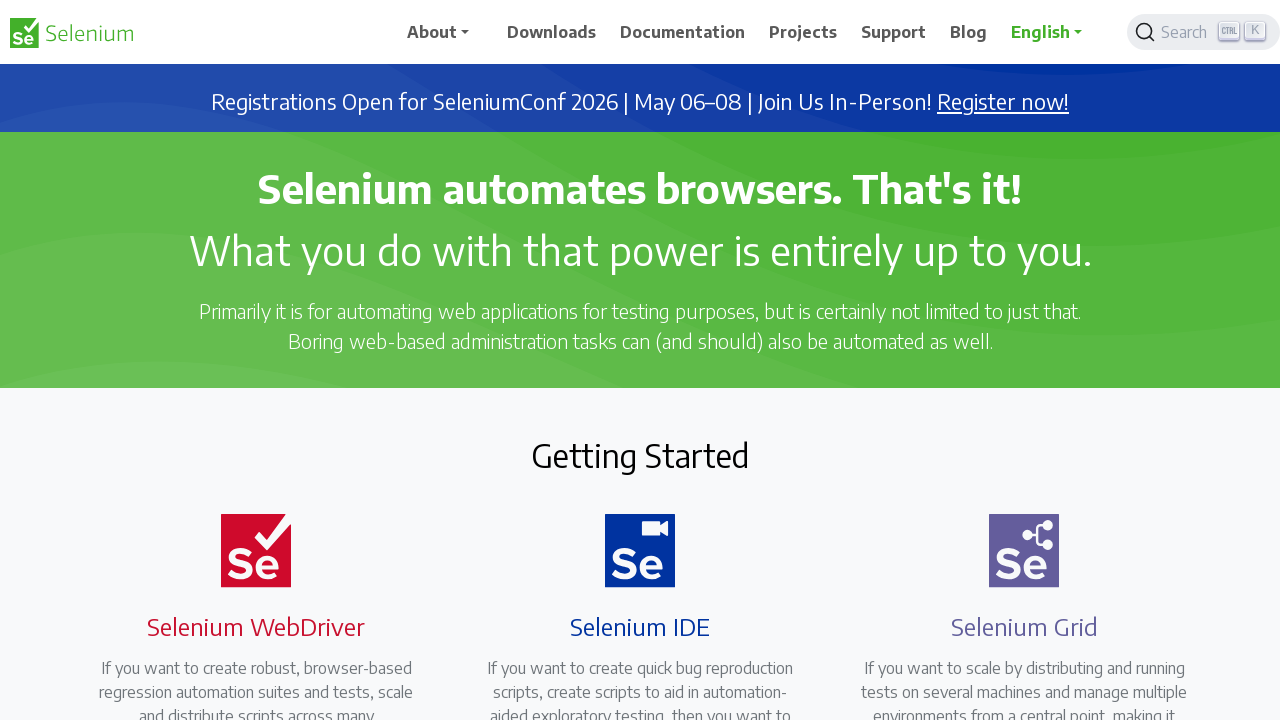

Retrieved new window title: Selenium
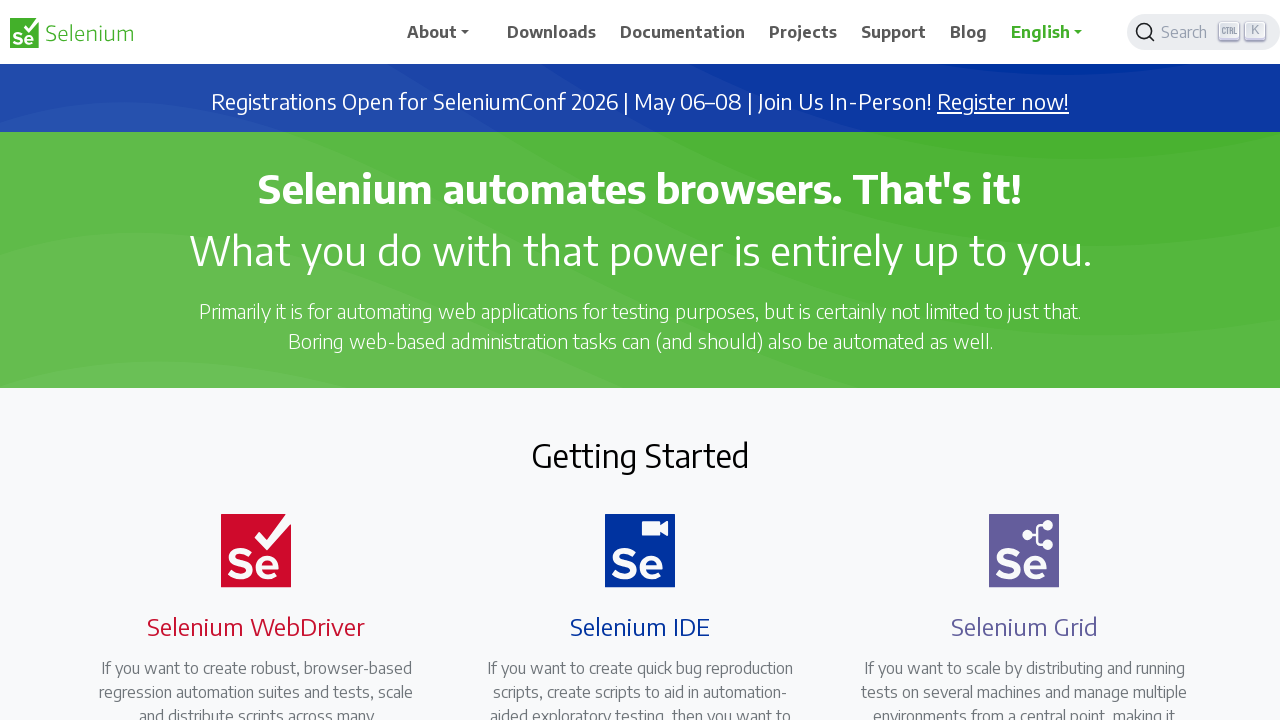

Switched back to original page
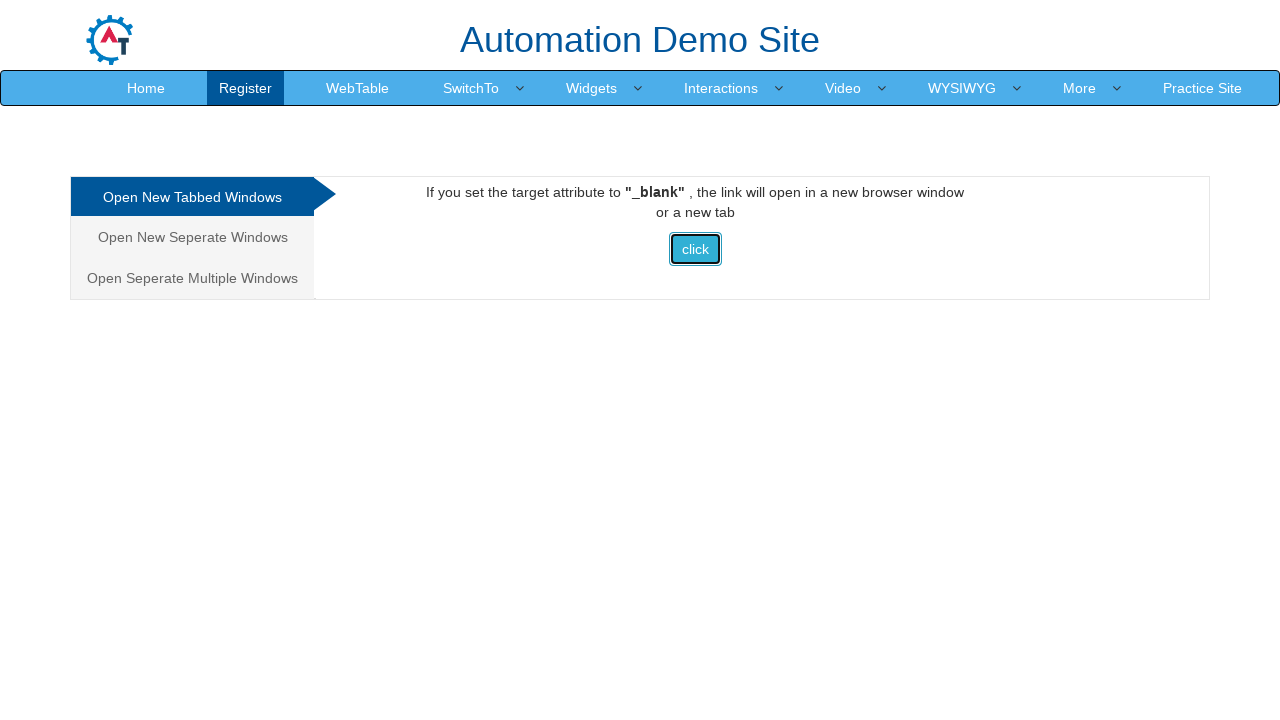

Retrieved original page title: Frames & windows
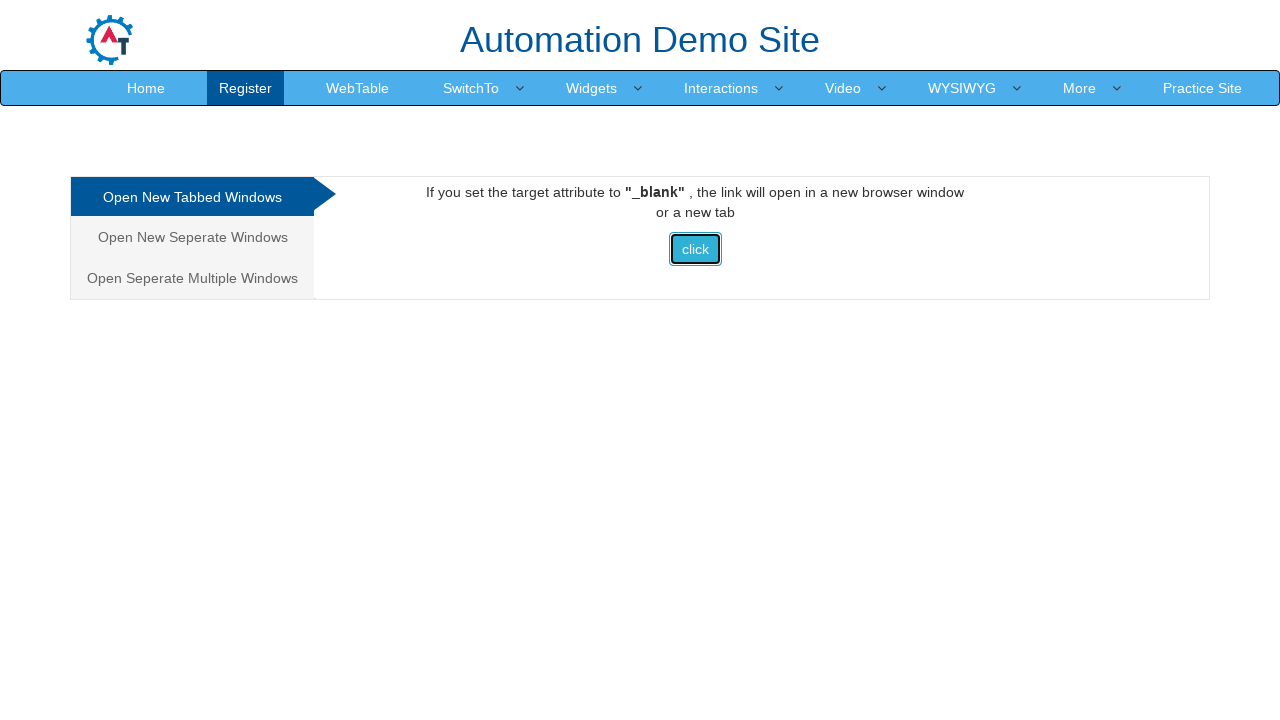

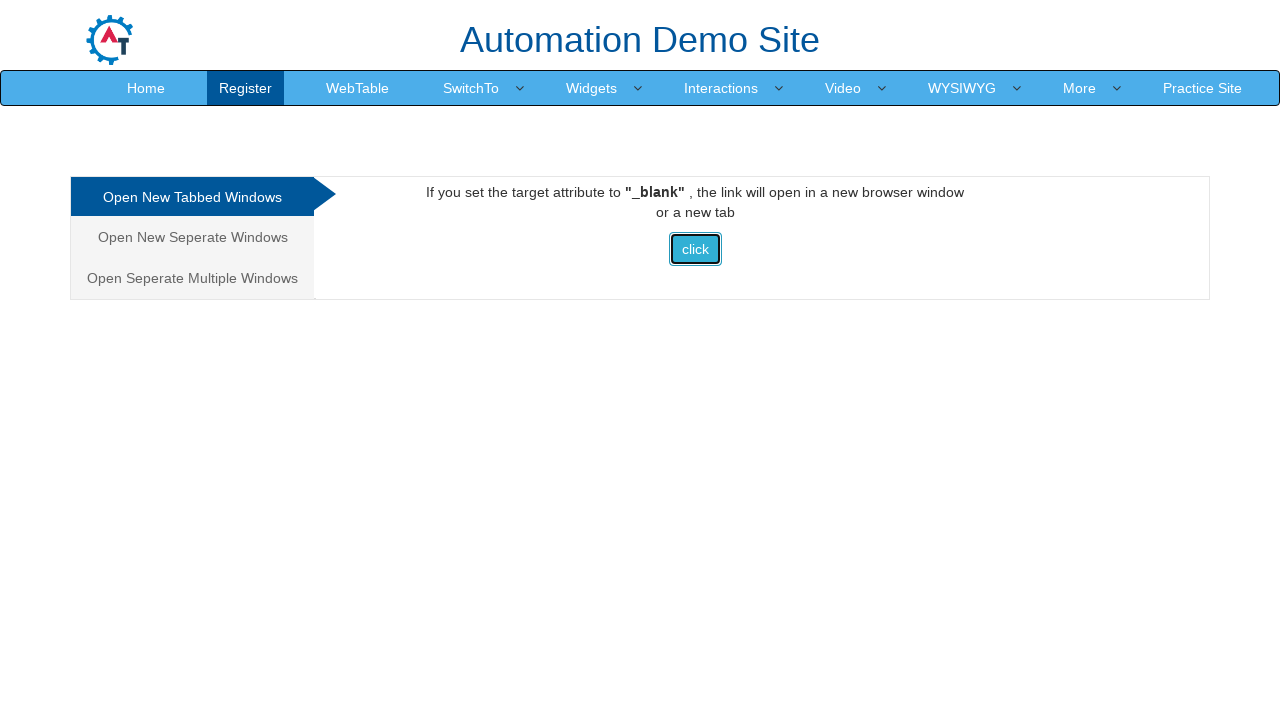